Tests right-click context menu by right-clicking an element, hovering over quit option, and verifying the menu behavior

Starting URL: http://swisnl.github.io/jQuery-contextMenu/demo.html

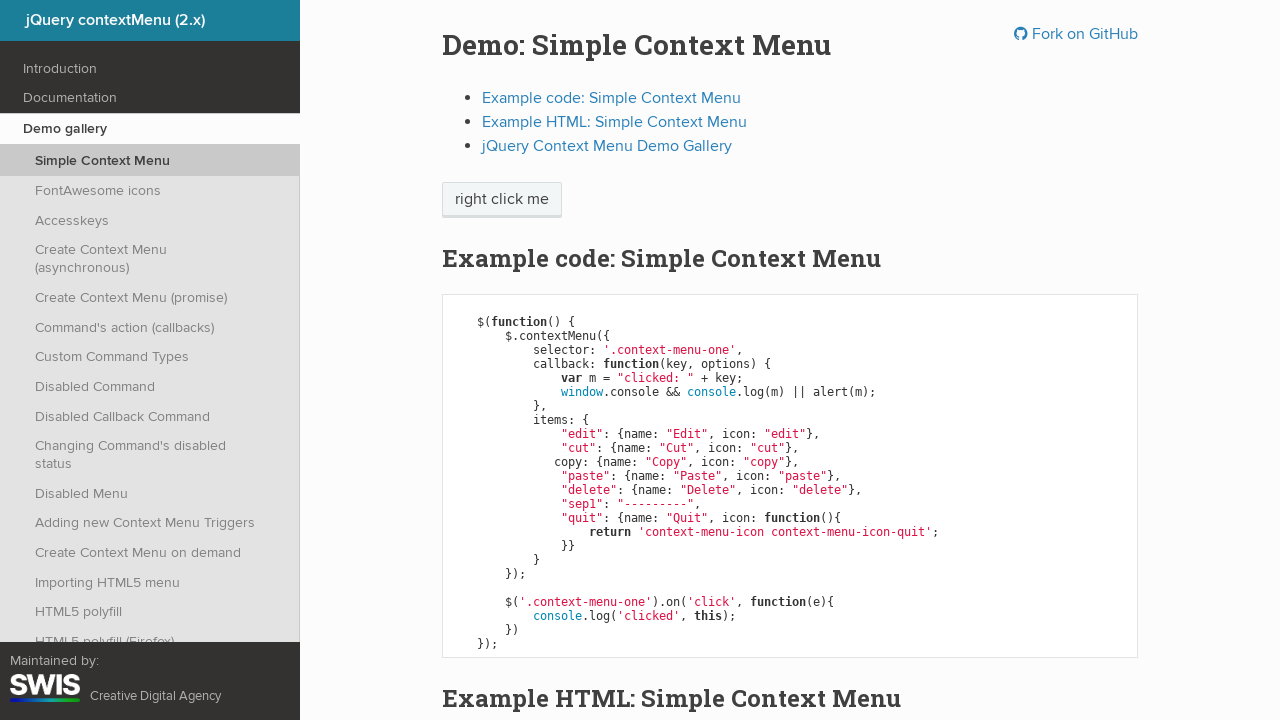

Right-clicked on 'right click me' element to open context menu at (502, 200) on xpath=//span[text()='right click me']
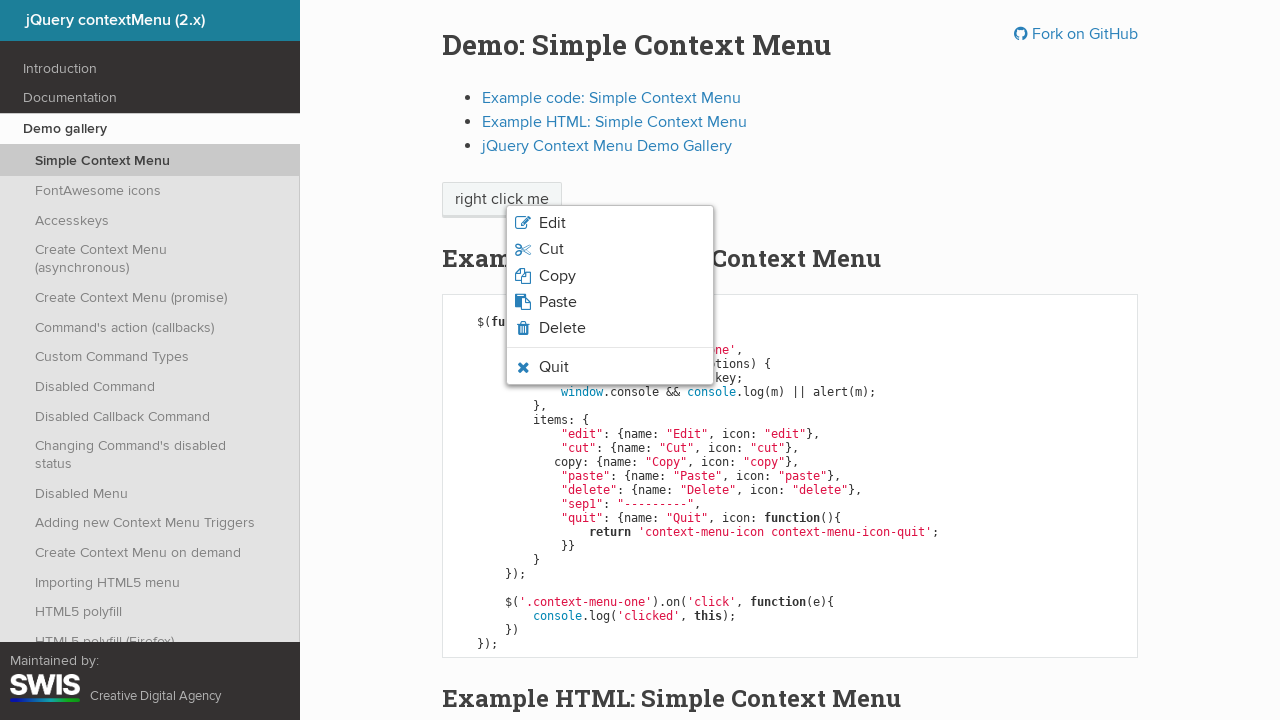

Hovered over quit option in context menu at (610, 367) on xpath=//li[contains(@class, 'context-menu-icon-quit')]
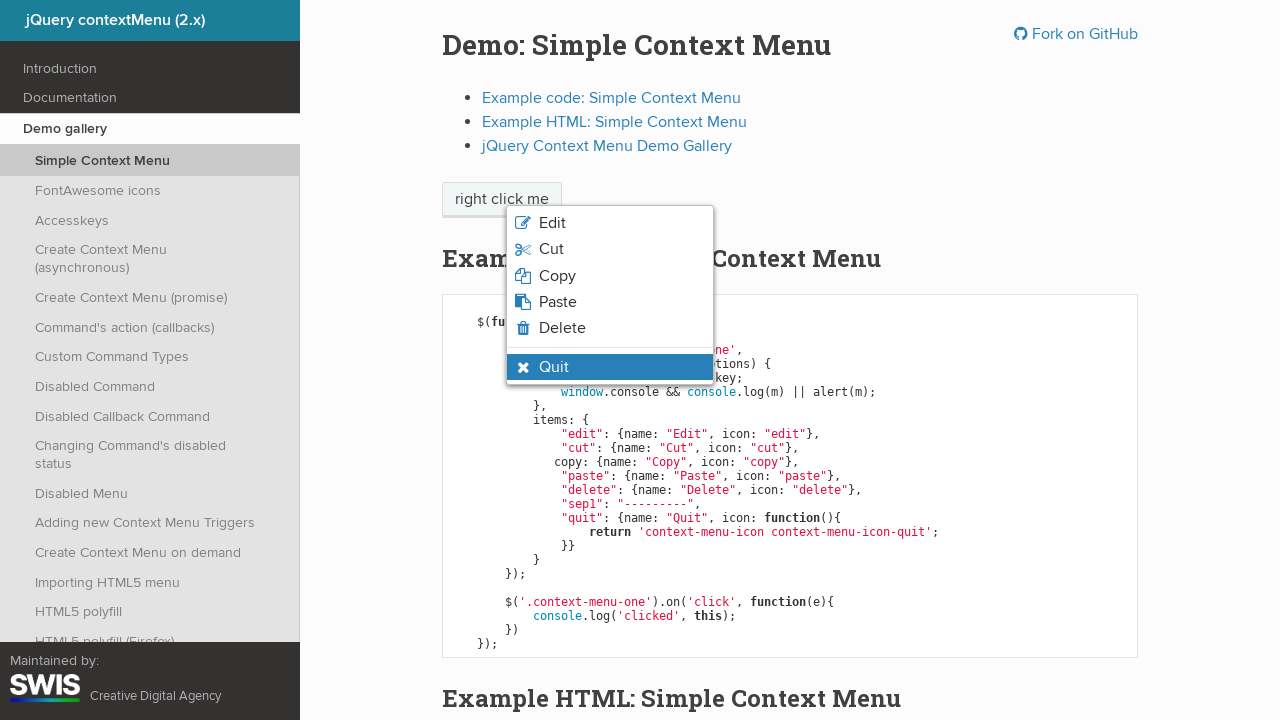

Verified quit button is visible with hover state applied
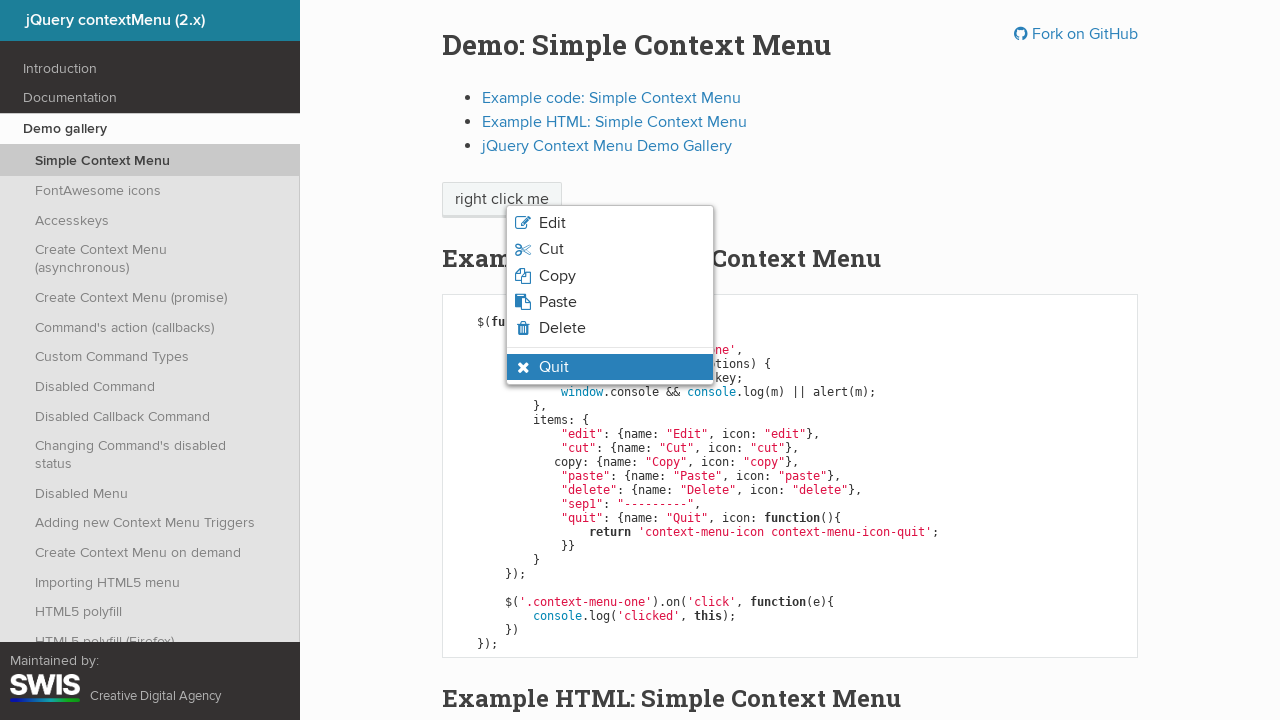

Set up dialog handler to accept alerts
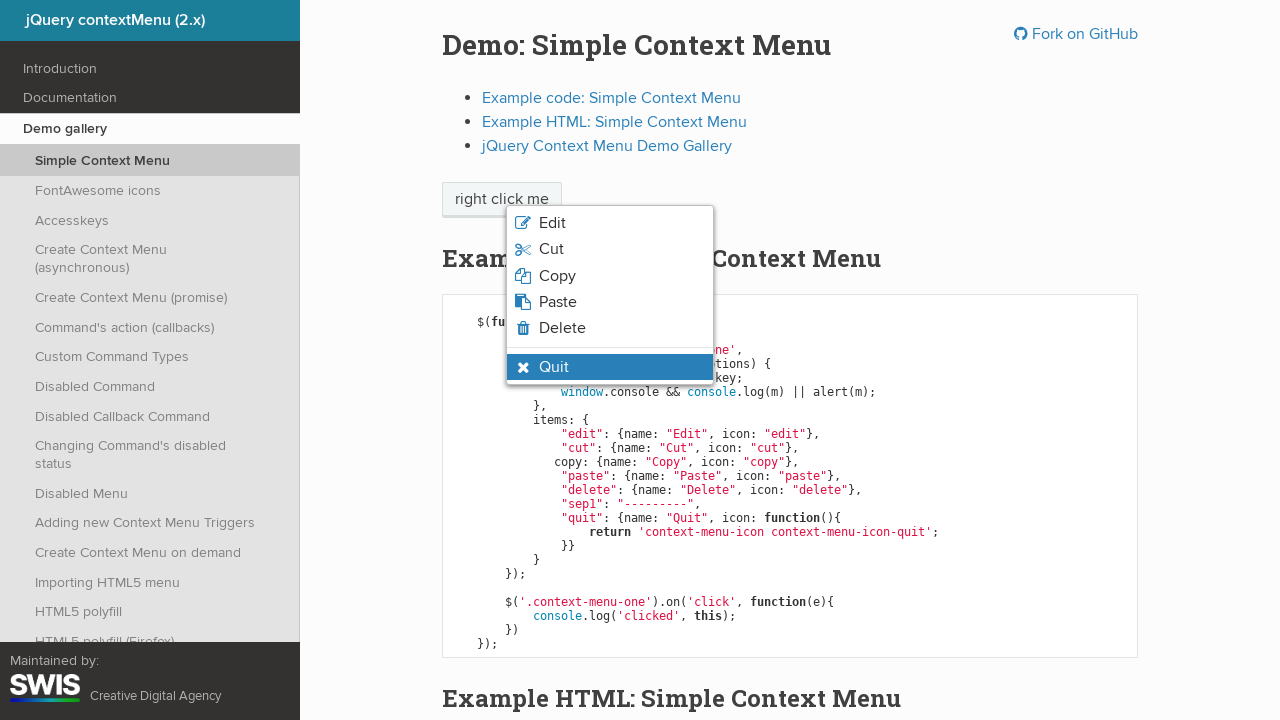

Clicked quit option and accepted the alert dialog at (610, 367) on xpath=//li[contains(@class, 'context-menu-icon-quit')]
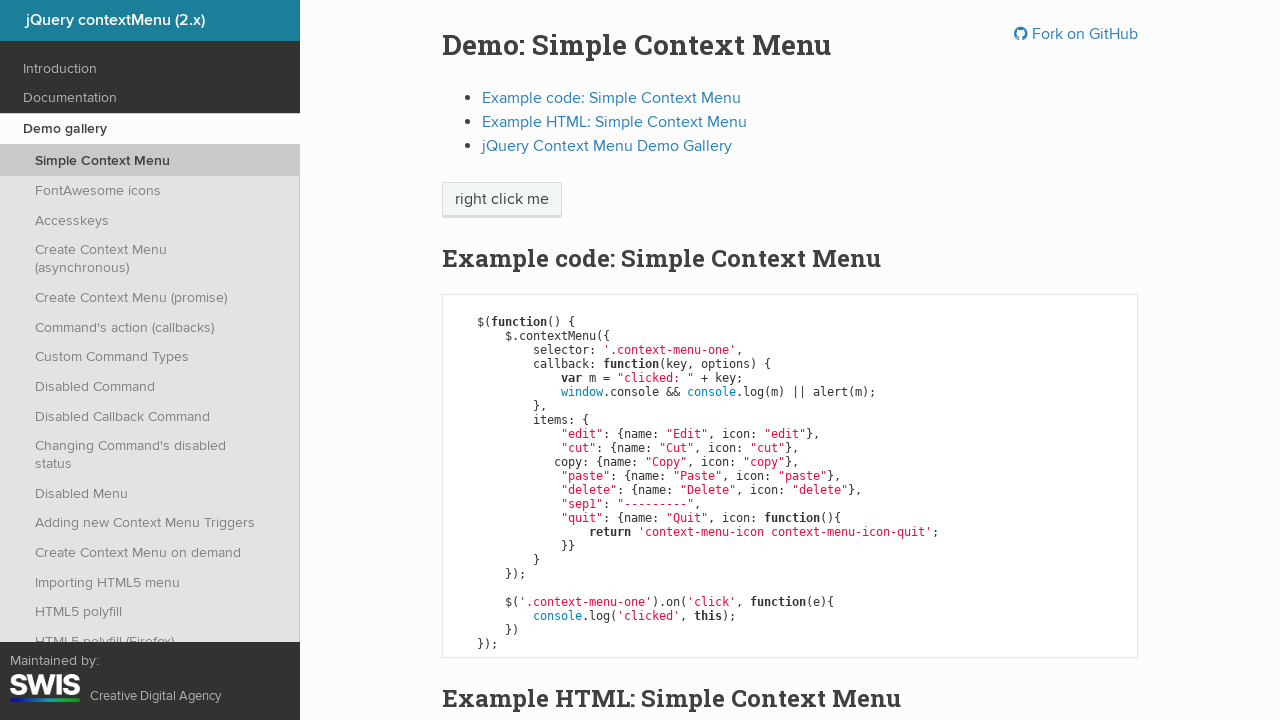

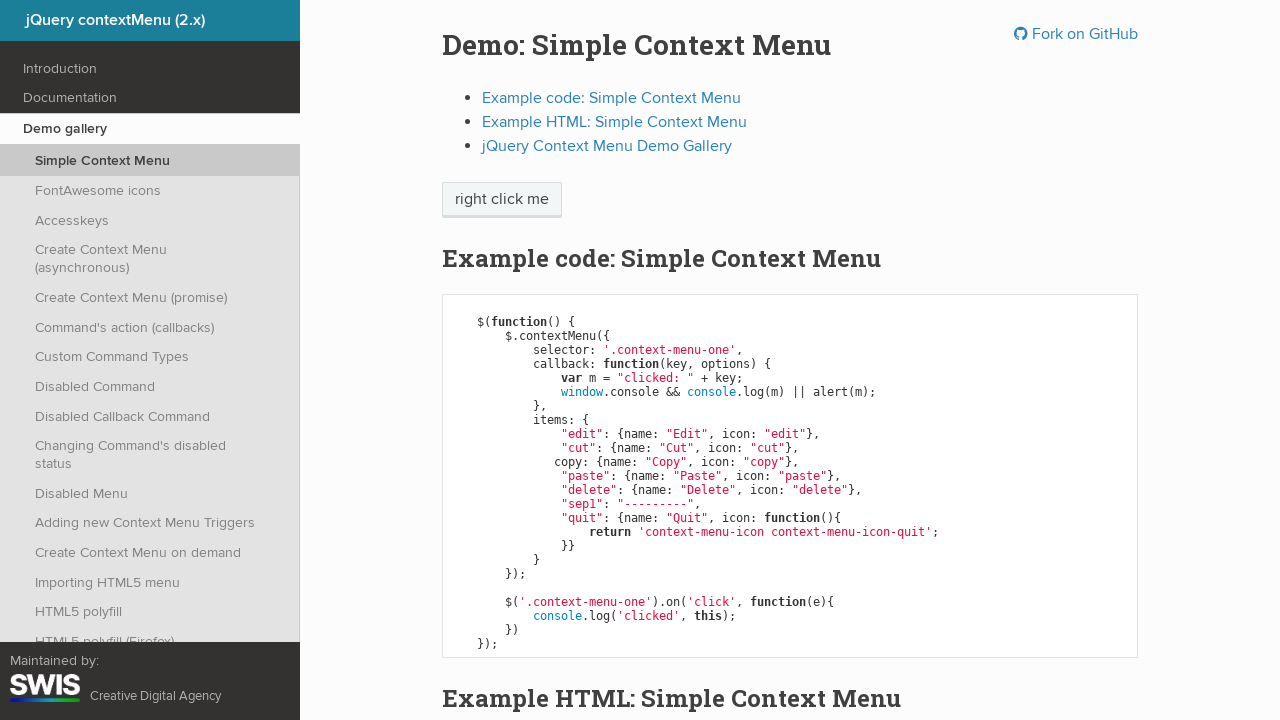